Tests autocomplete dropdown functionality by typing partial text, selecting a country from suggestions, and verifying the selection

Starting URL: https://rahulshettyacademy.com/dropdownsPractise/

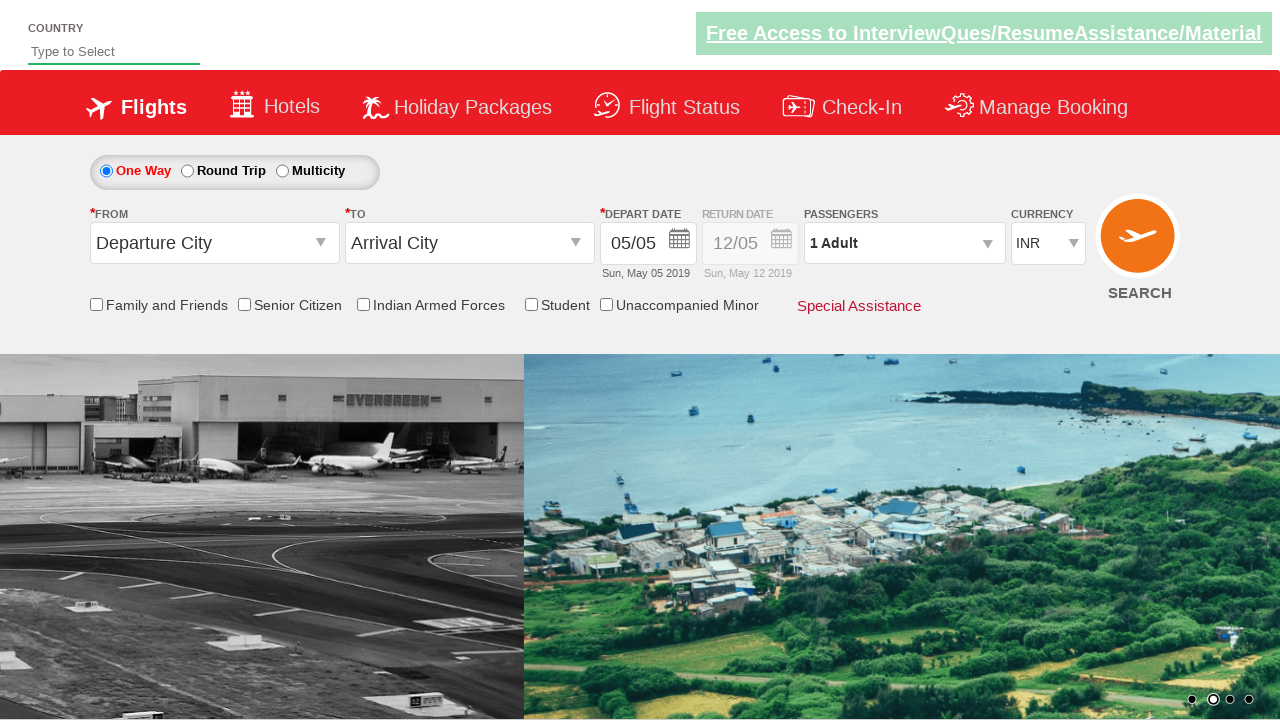

Typed 'Ind' in autocomplete field to search for countries on #autosuggest
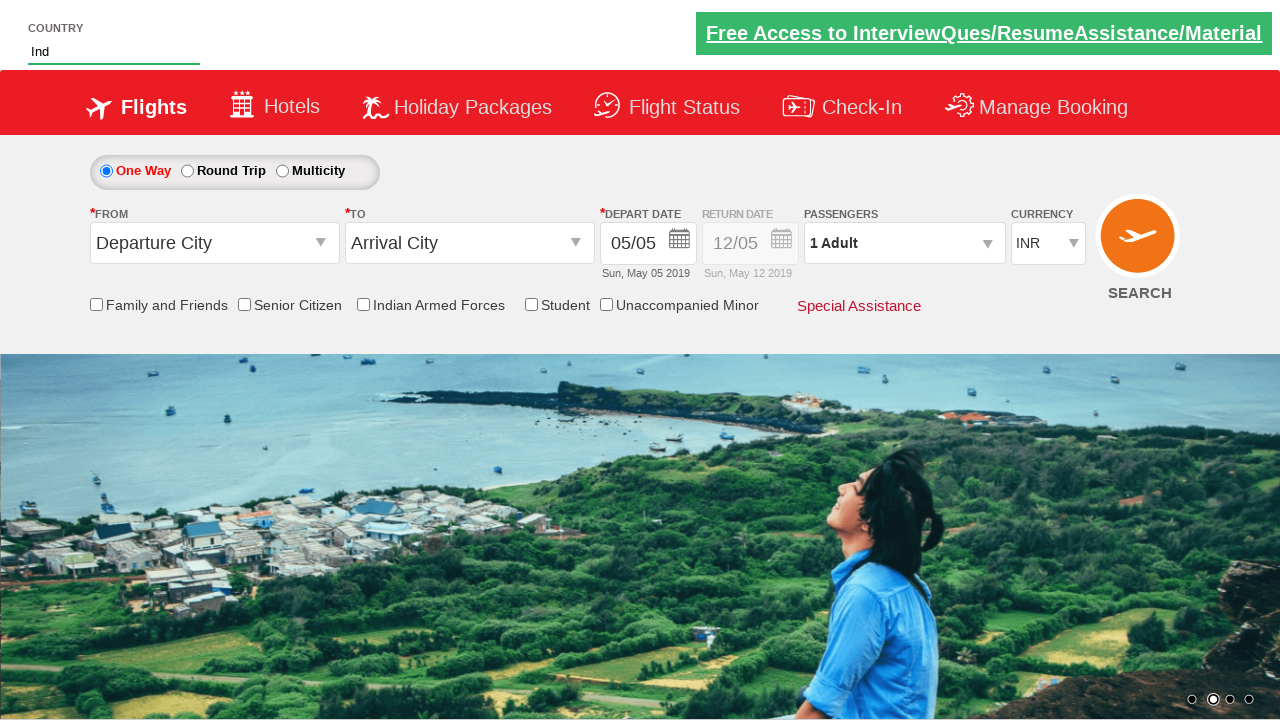

Autocomplete dropdown suggestions appeared
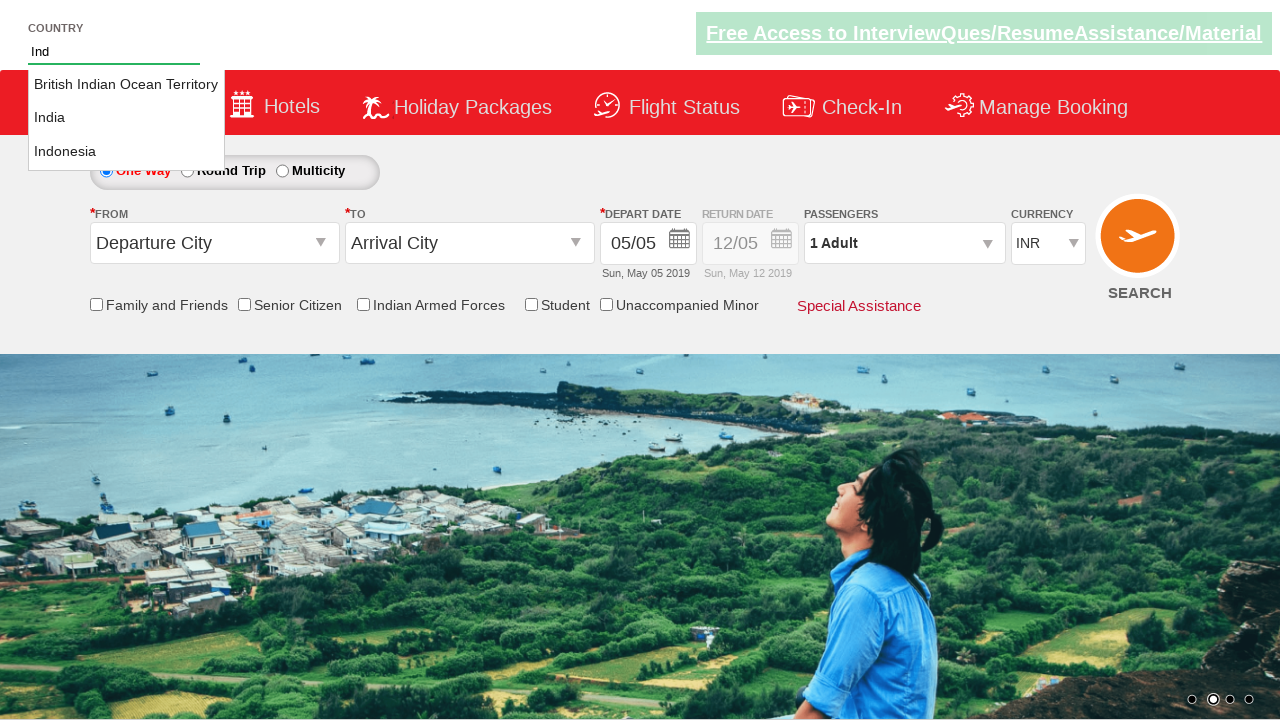

Retrieved all country suggestions from dropdown
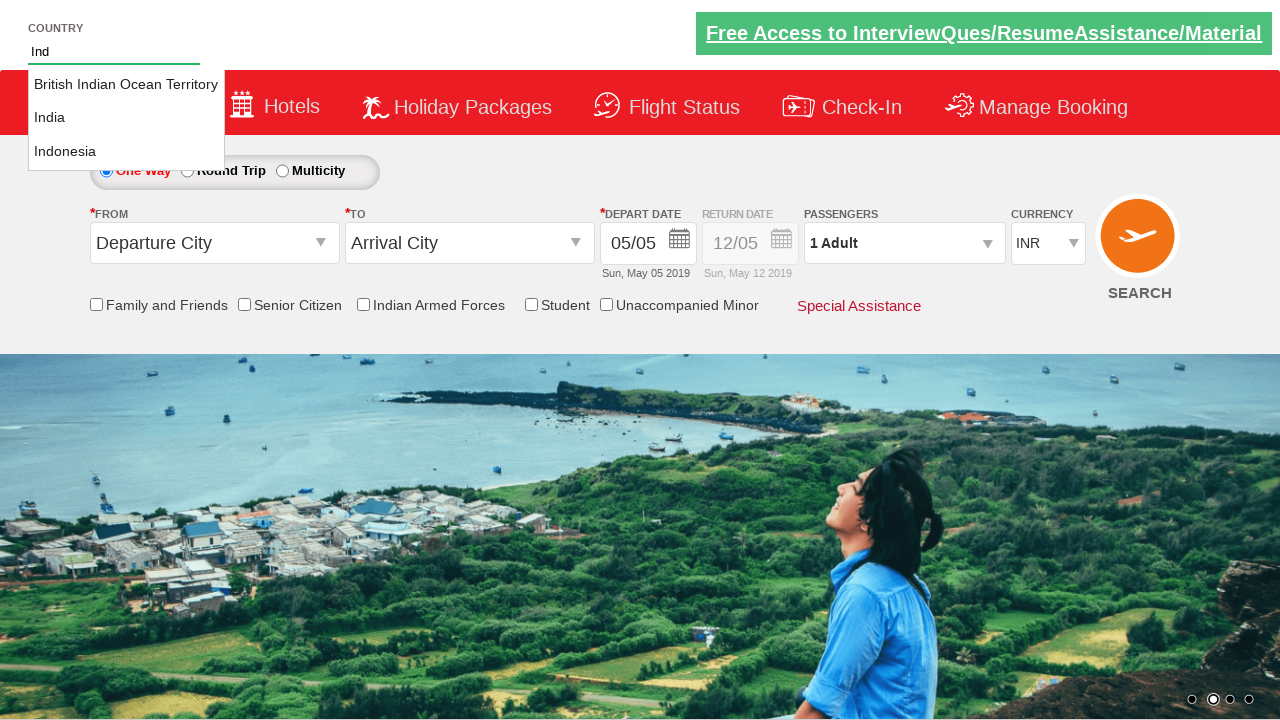

Selected 'India' from the autocomplete dropdown at (126, 118) on li[class='ui-menu-item'] a >> nth=1
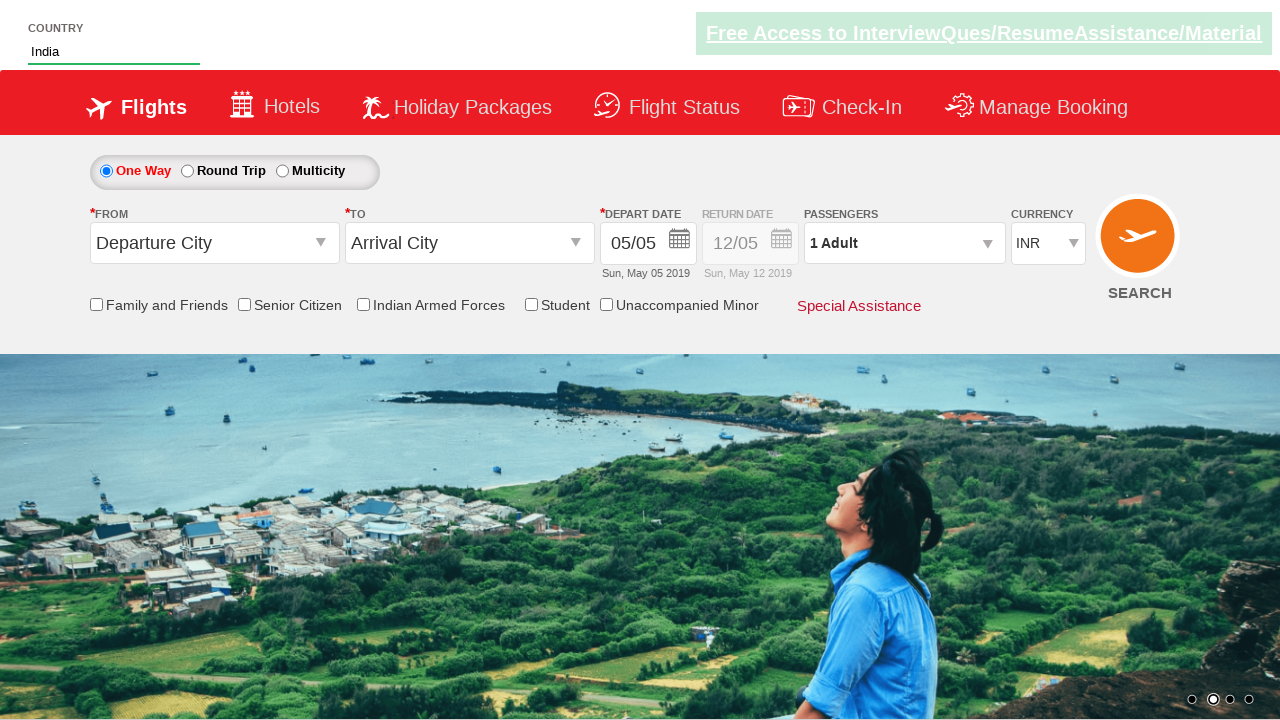

Verified that 'India' is correctly selected in the autocomplete field
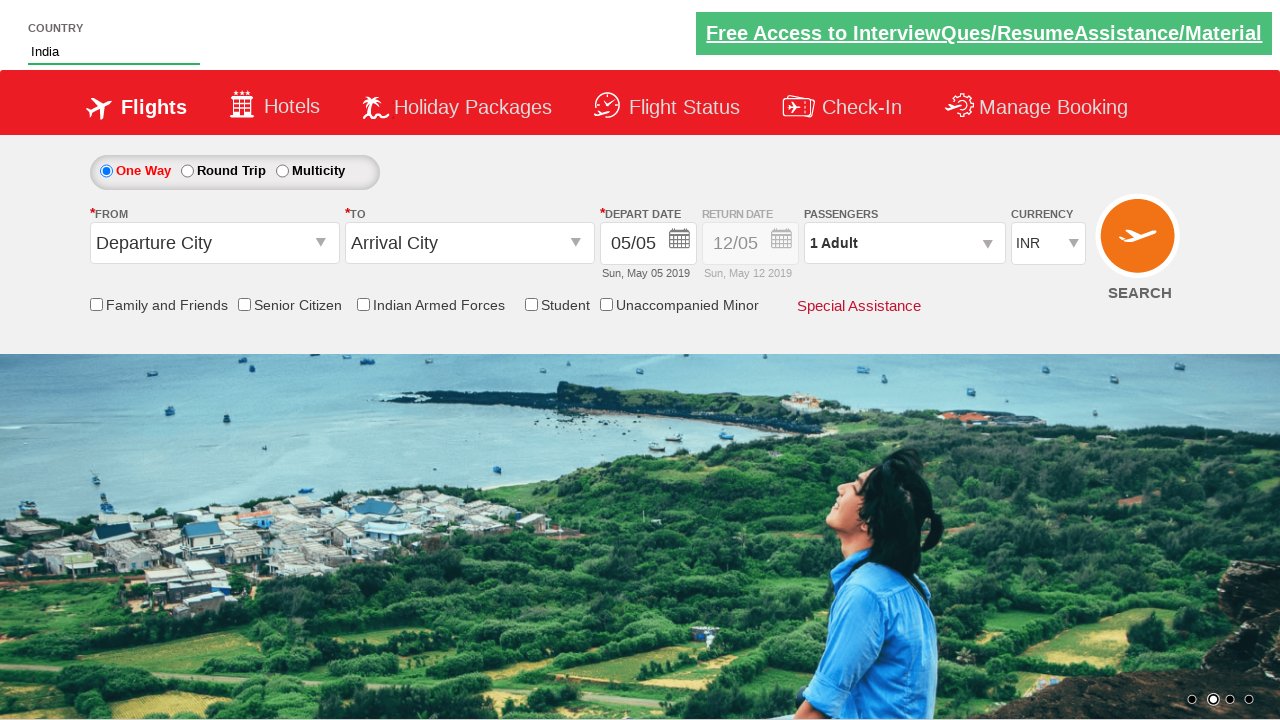

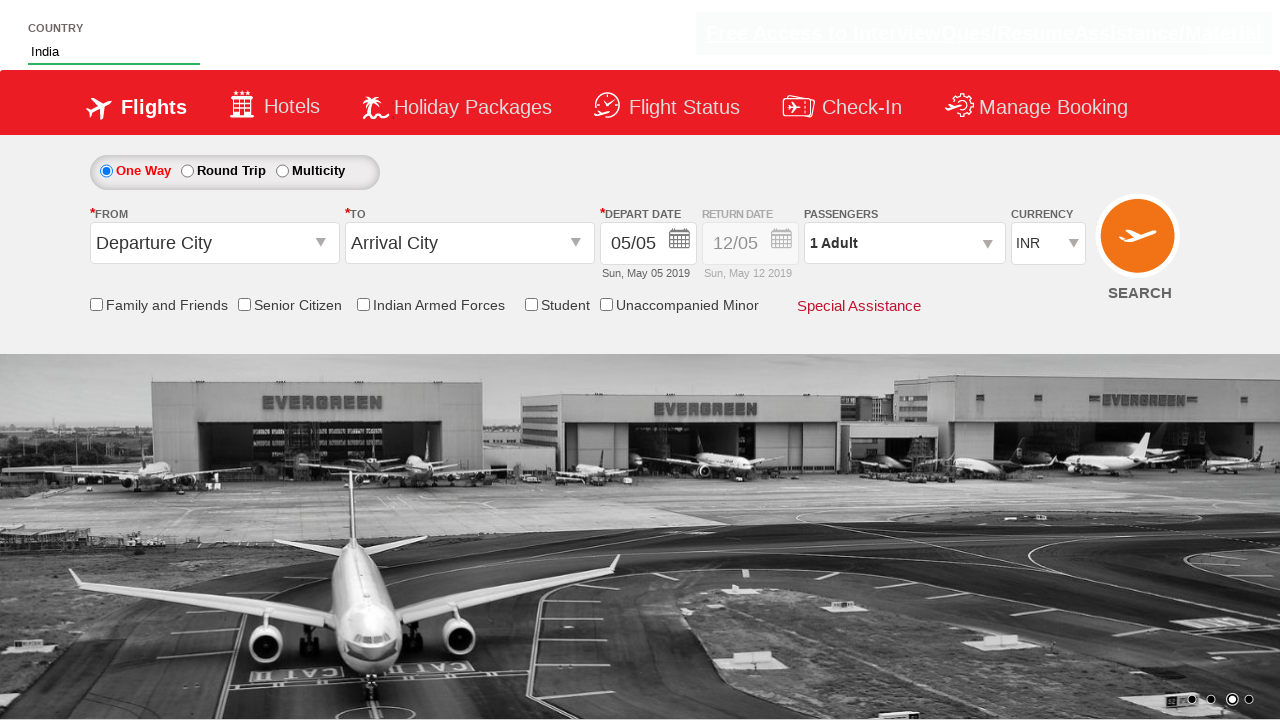